Tests mouse hover functionality by hovering over a "Mouse Hover" element to reveal a dropdown menu, then clicking the "Reload" link from the revealed submenu.

Starting URL: https://rahulshettyacademy.com/AutomationPractice/

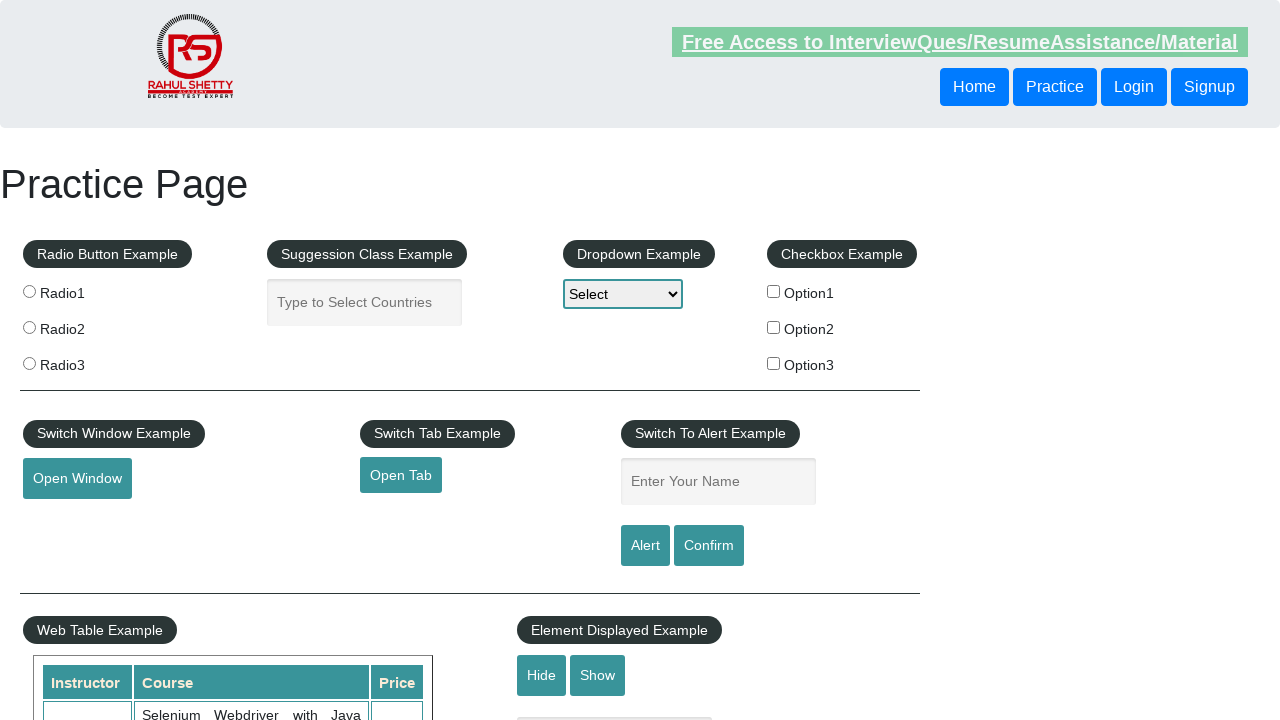

Navigated to AutomationPractice page
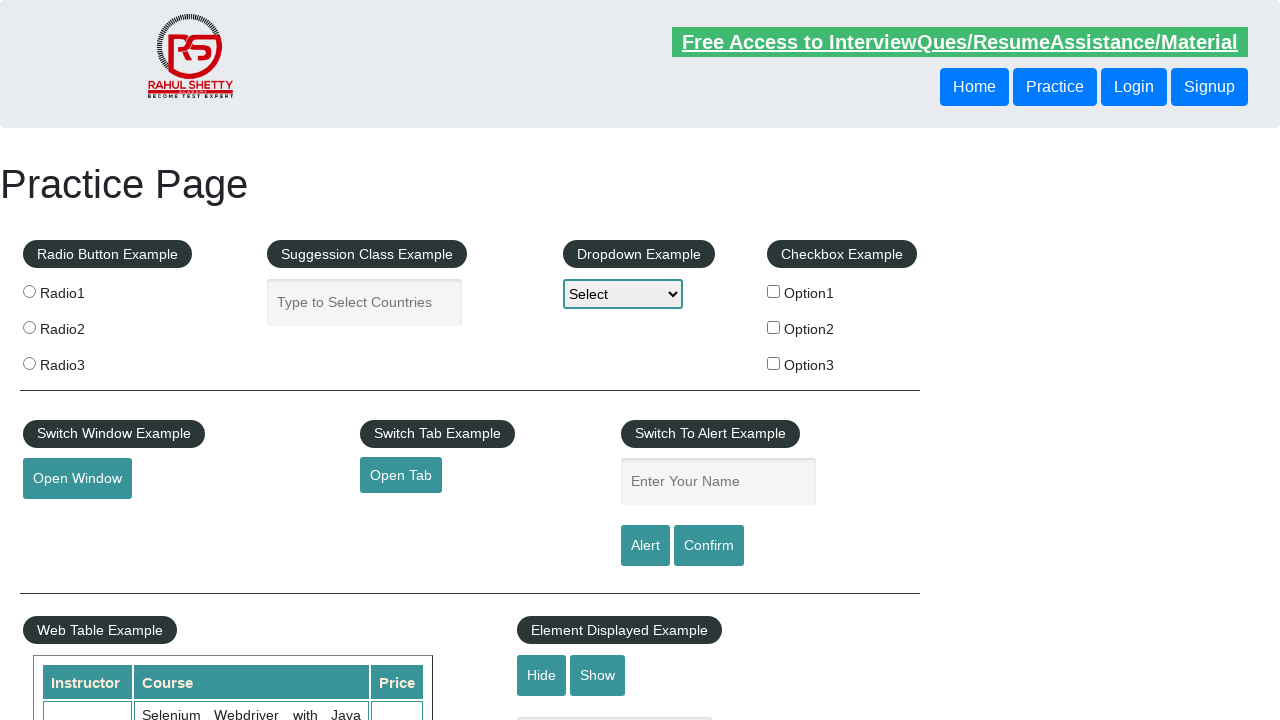

Hovered over 'Mouse Hover' element to reveal dropdown menu at (83, 361) on #mousehover
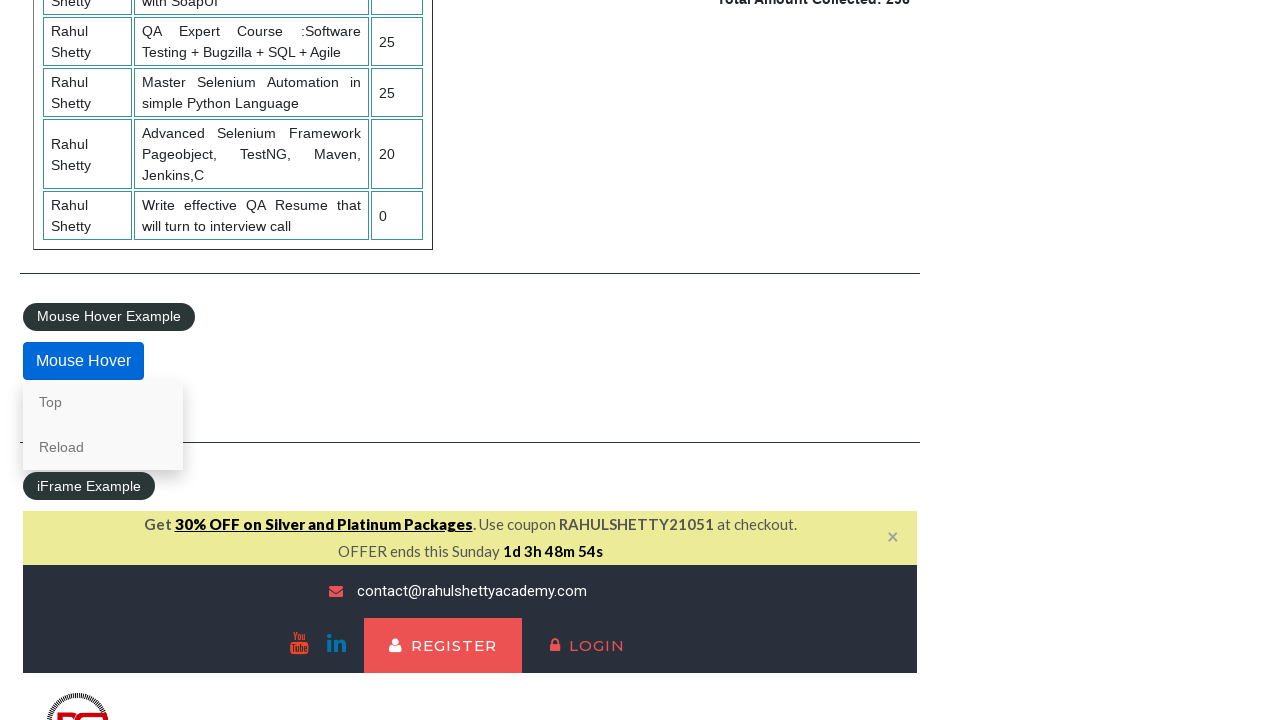

Clicked 'Reload' link from the revealed submenu at (103, 447) on a:text('Reload')
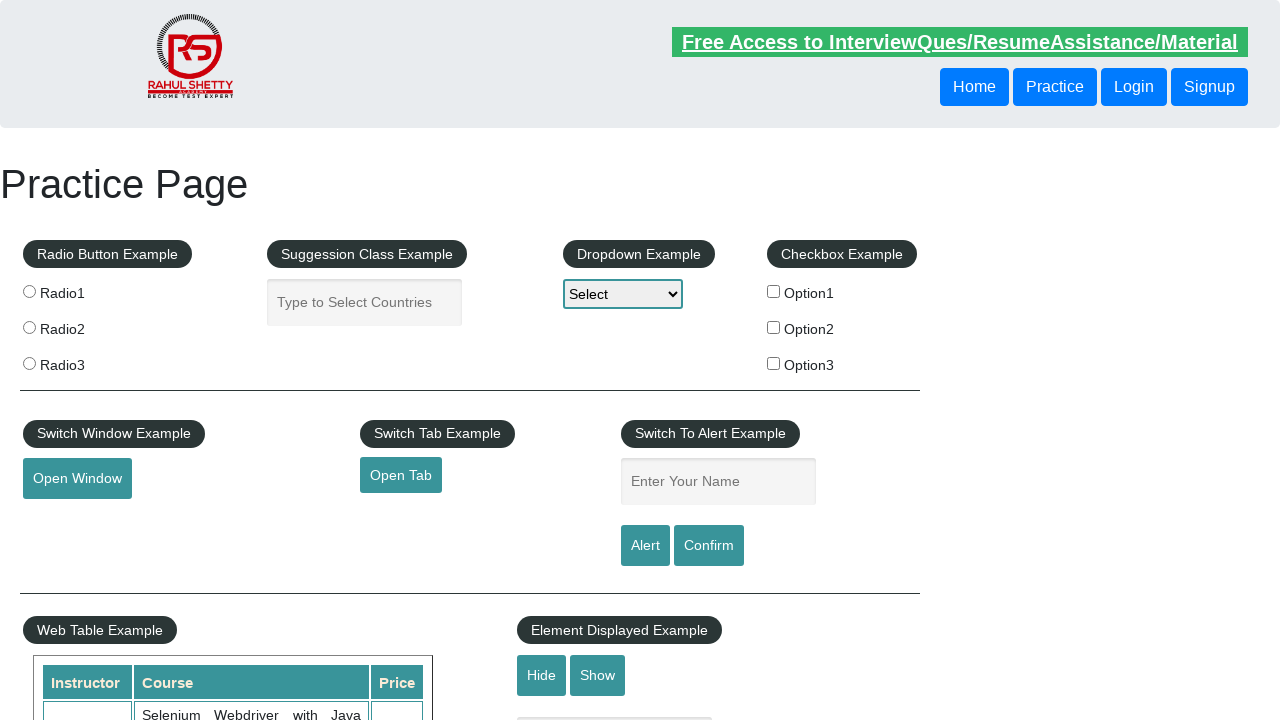

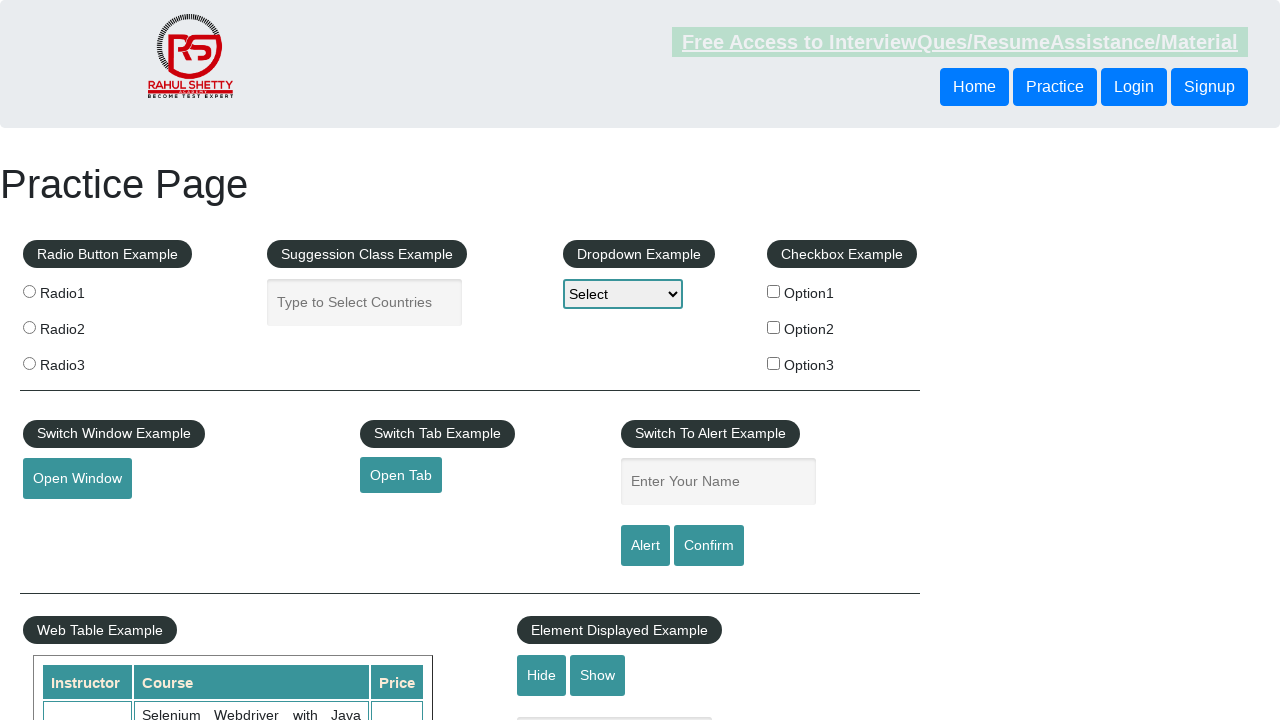